Verifies that the OrangeHRM logo is displayed on the login page

Starting URL: https://opensource-demo.orangehrmlive.com/web/index.php/auth/login

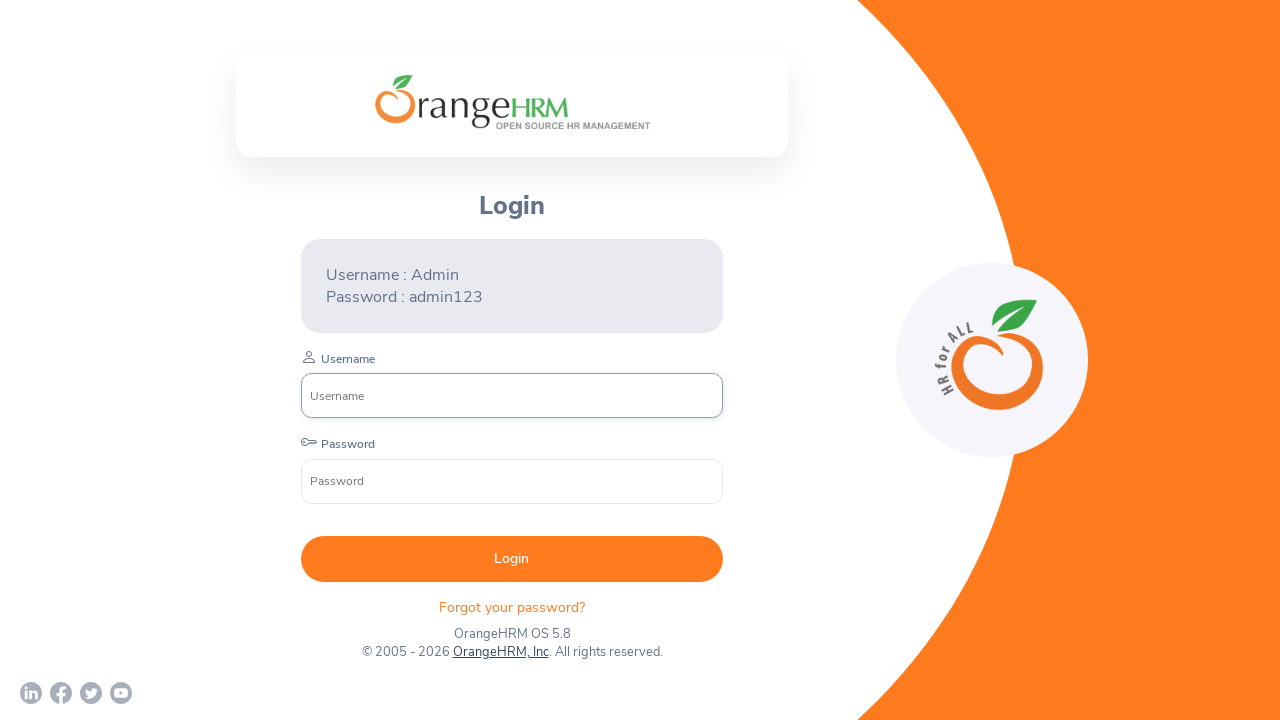

Located OrangeHRM logo element on login page
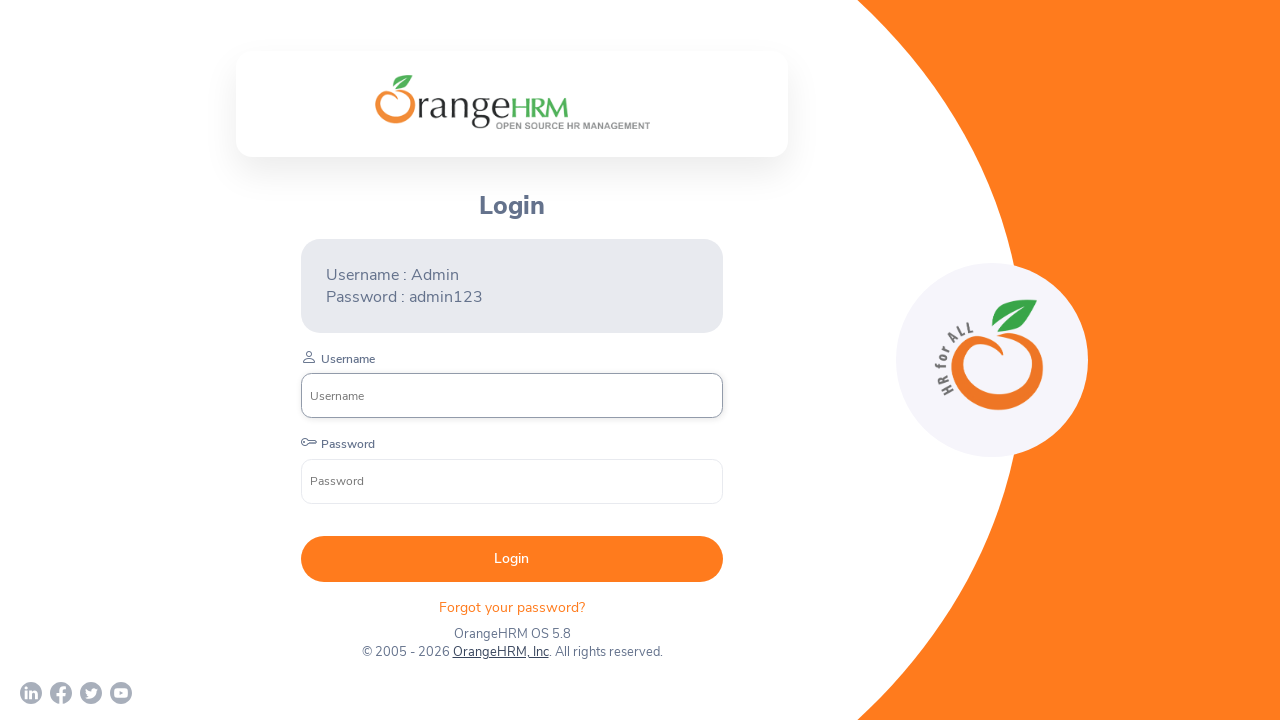

Checked if OrangeHRM logo is visible
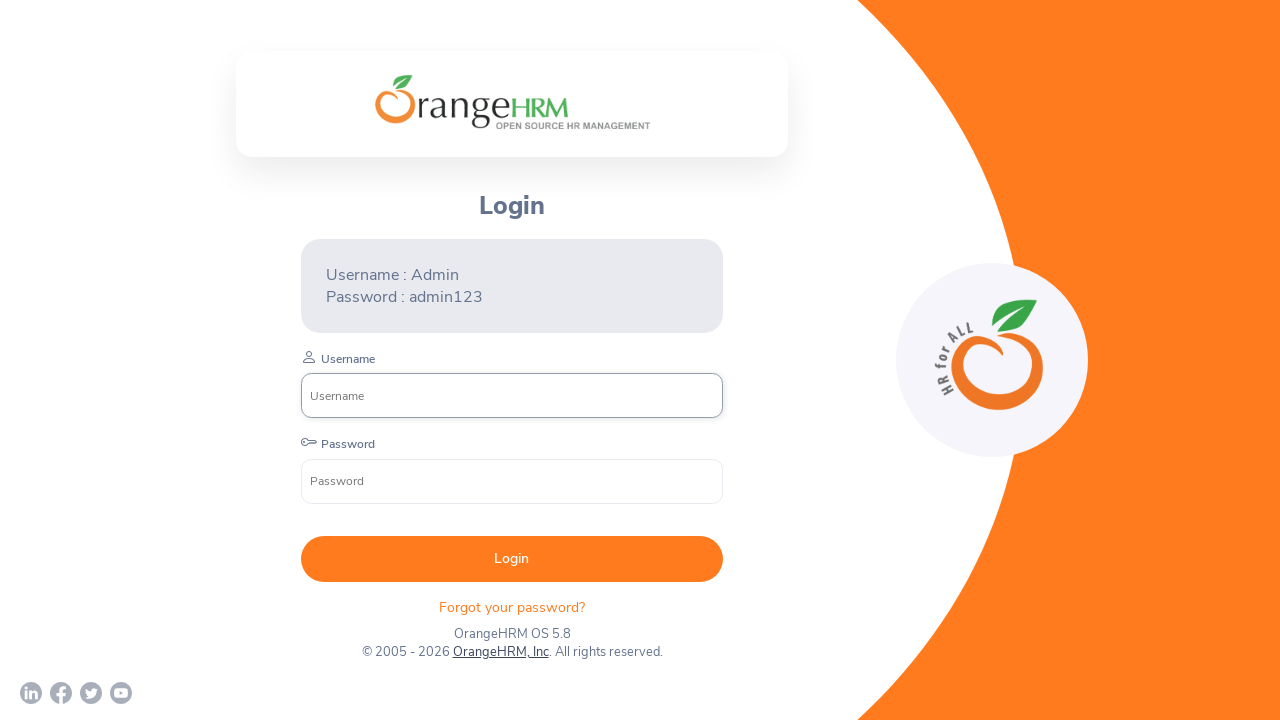

Logo visibility confirmed: True
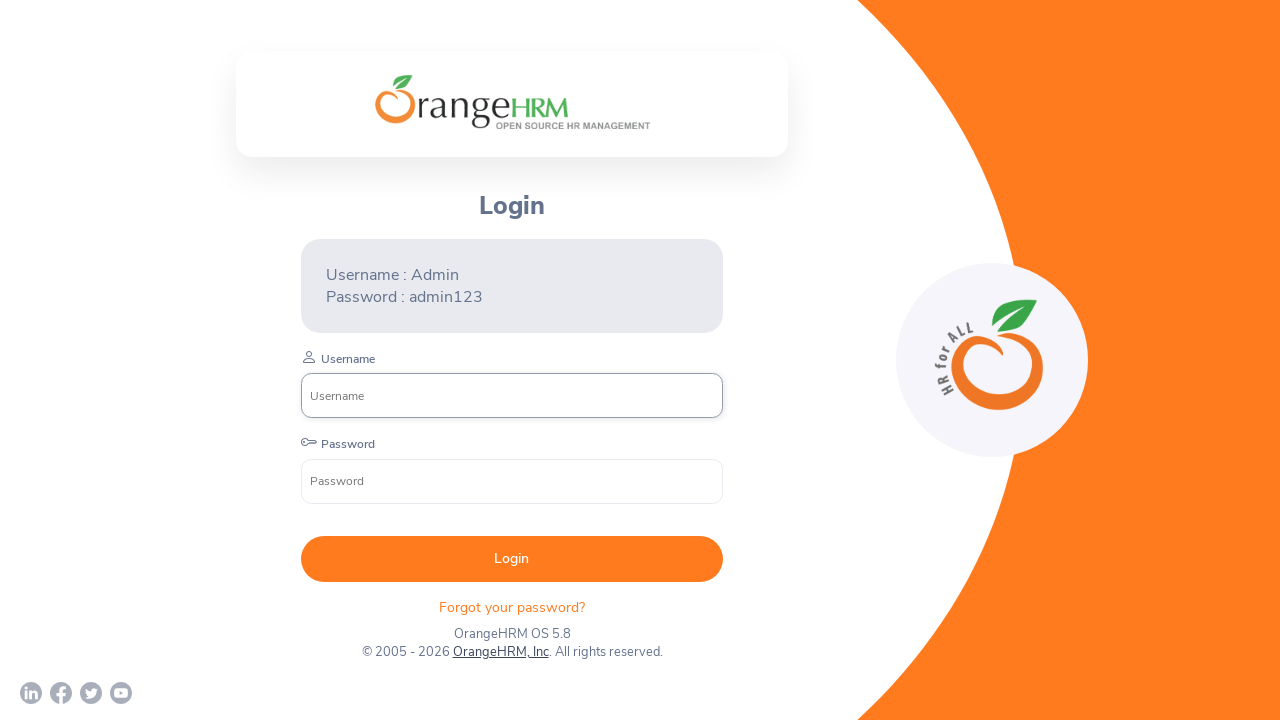

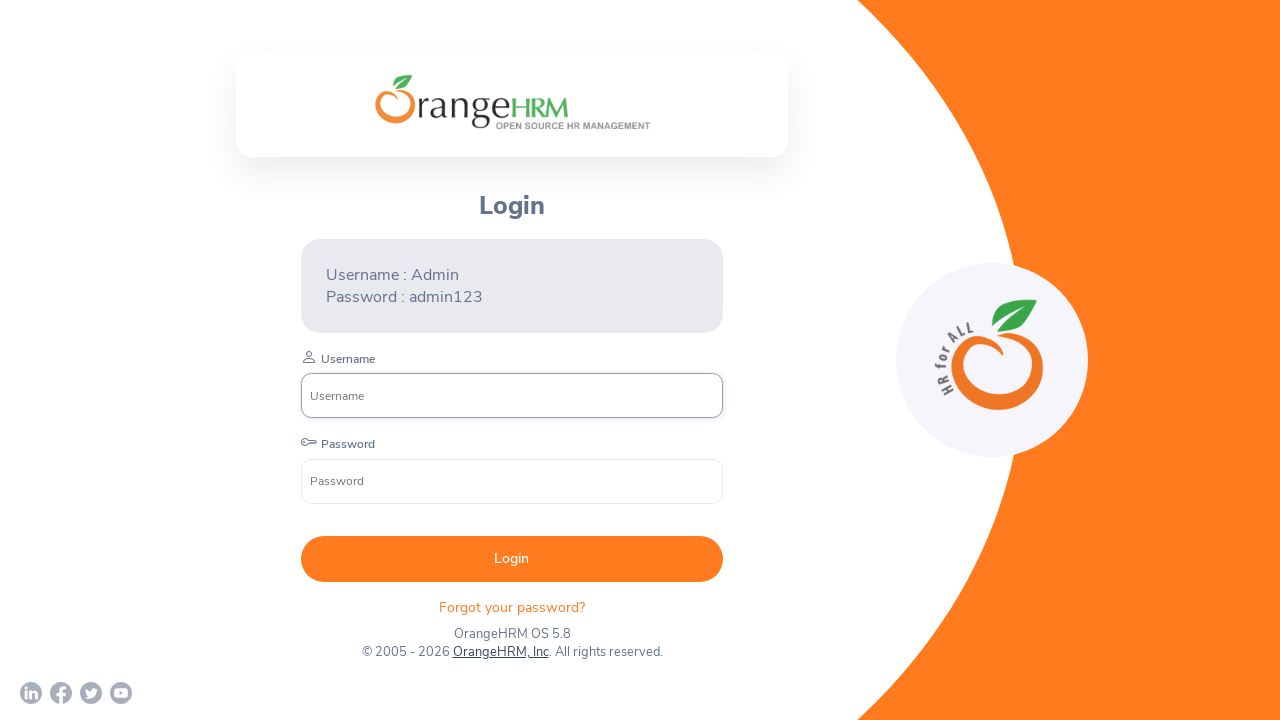